Tests drag and drop functionality by dragging an element to multiple drop zones

Starting URL: https://sahitest.com/demo/dragDropMooTools.htm

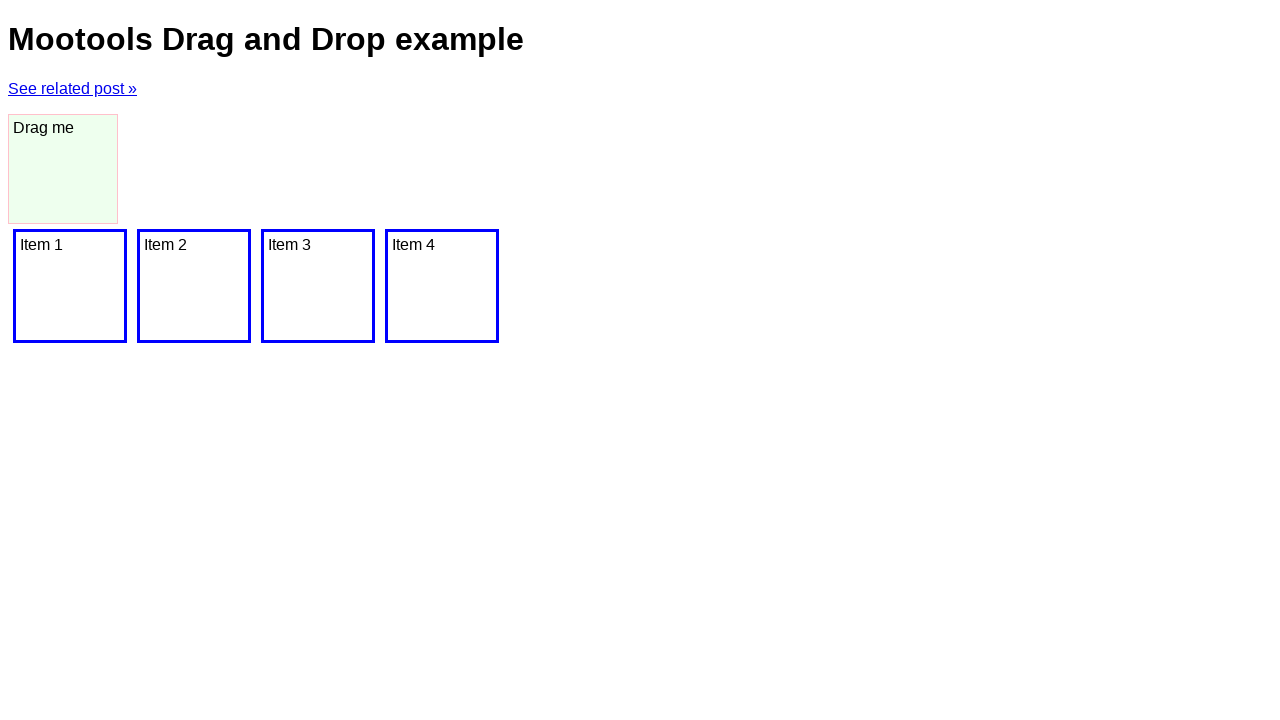

Located drag source element with id 'dragger'
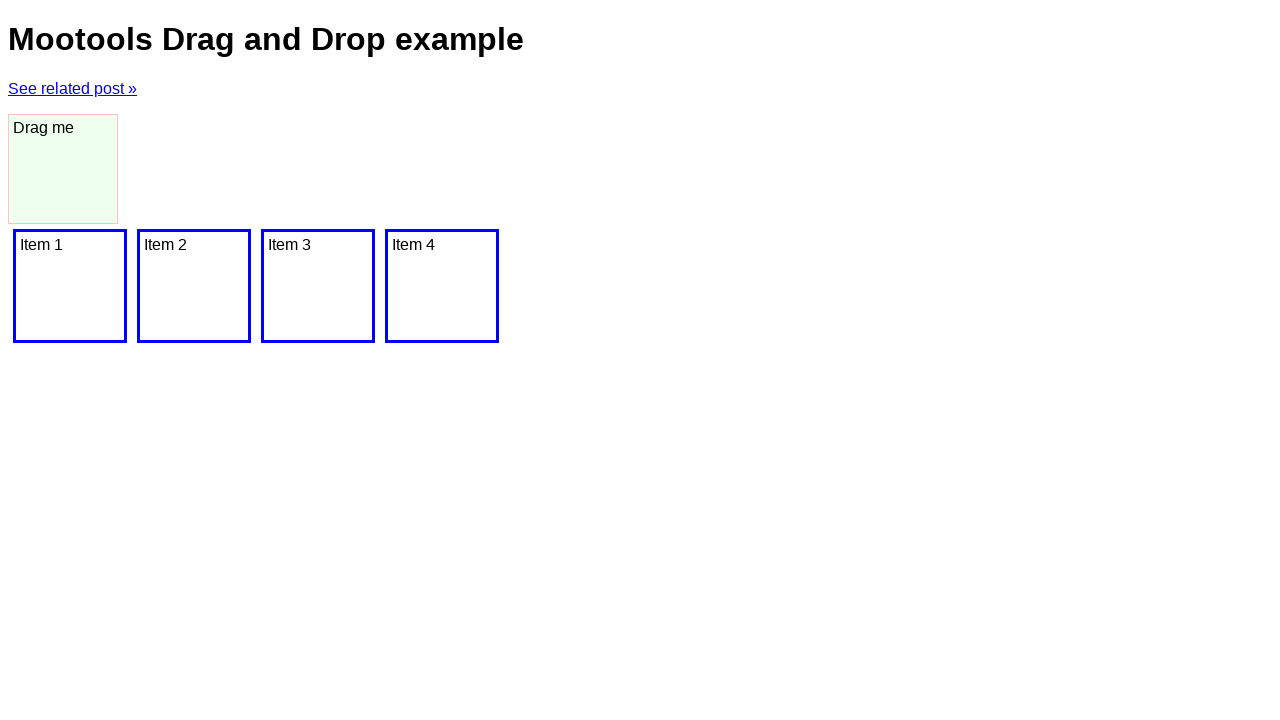

Located first drop target zone
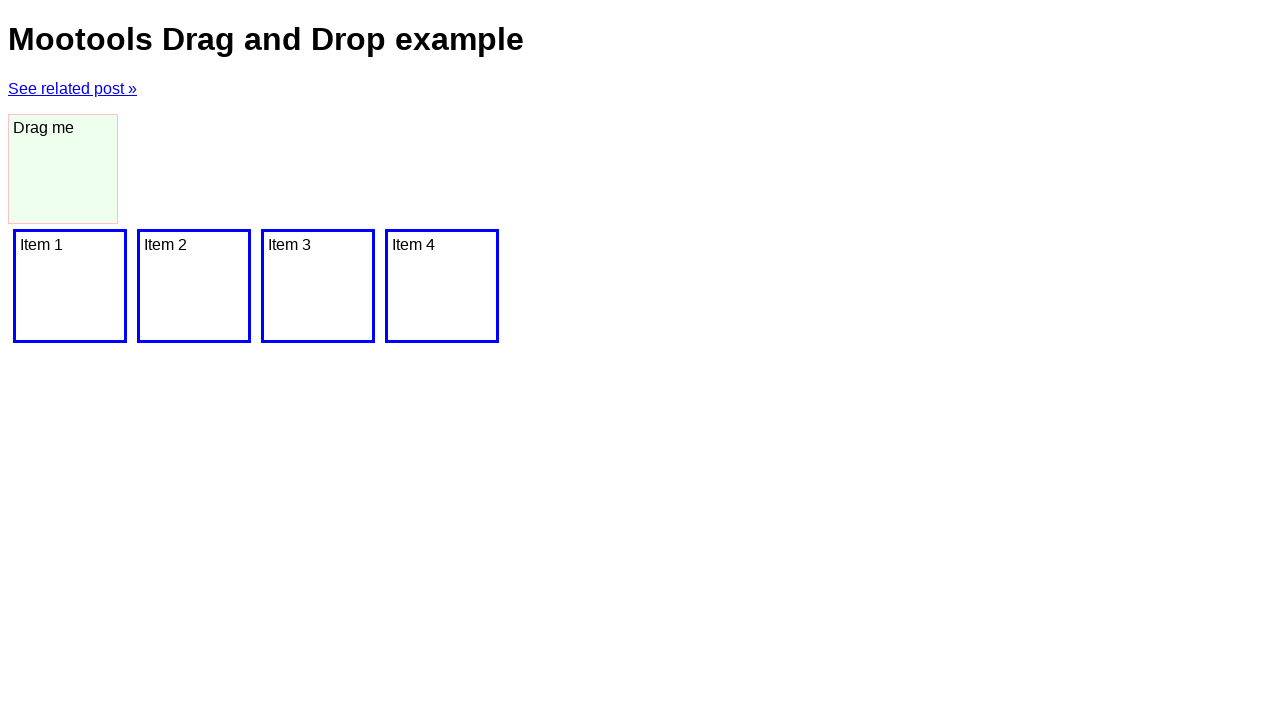

Located second drop target zone
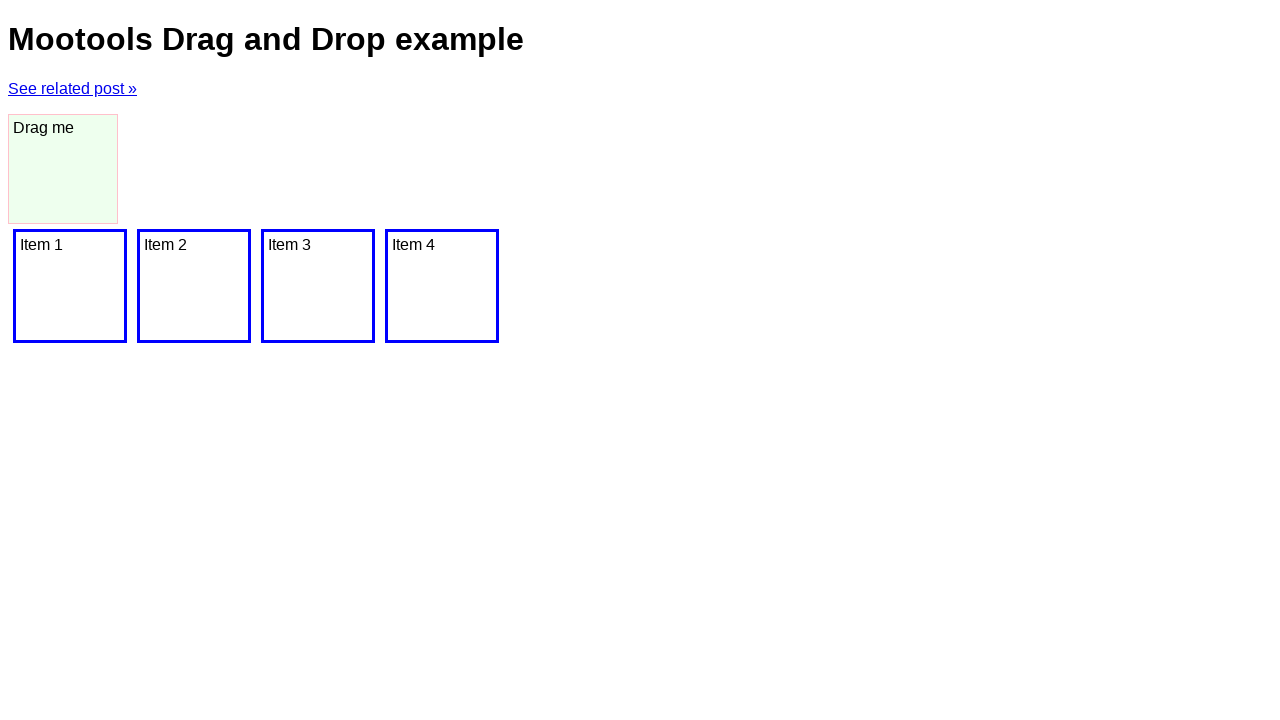

Dragged element to first drop target at (194, 286)
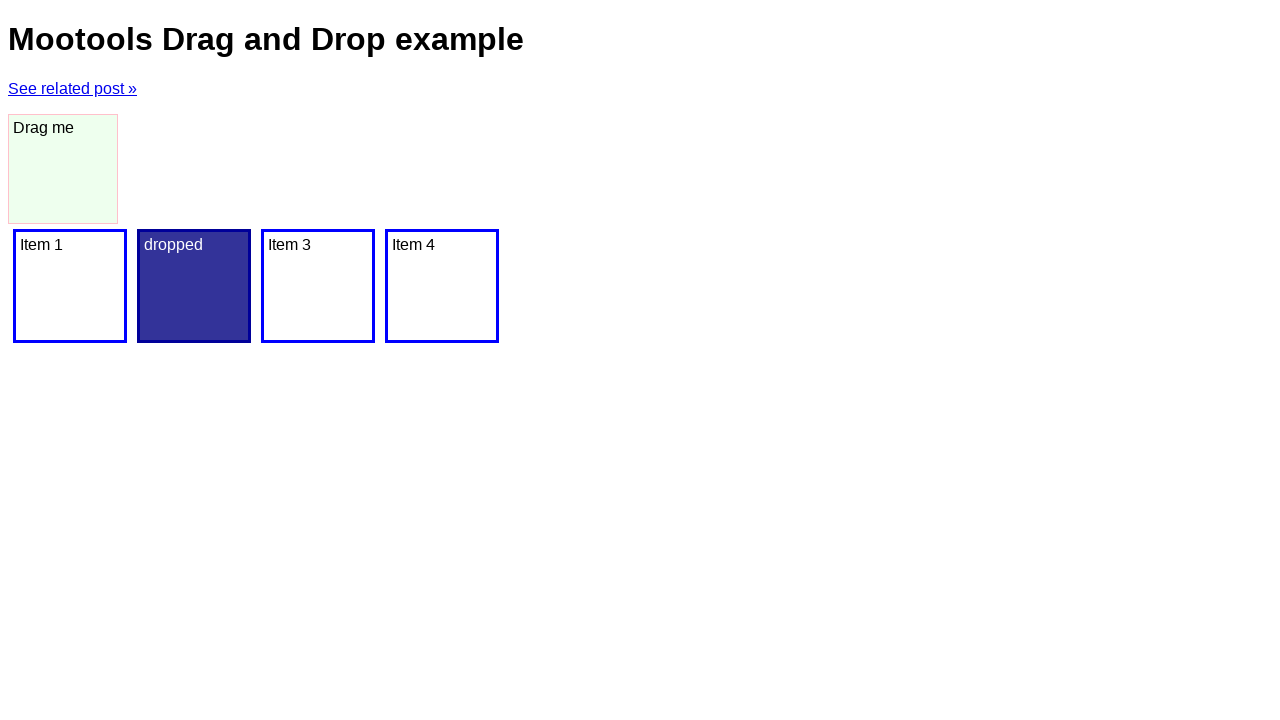

Dragged element to second drop target at (70, 286)
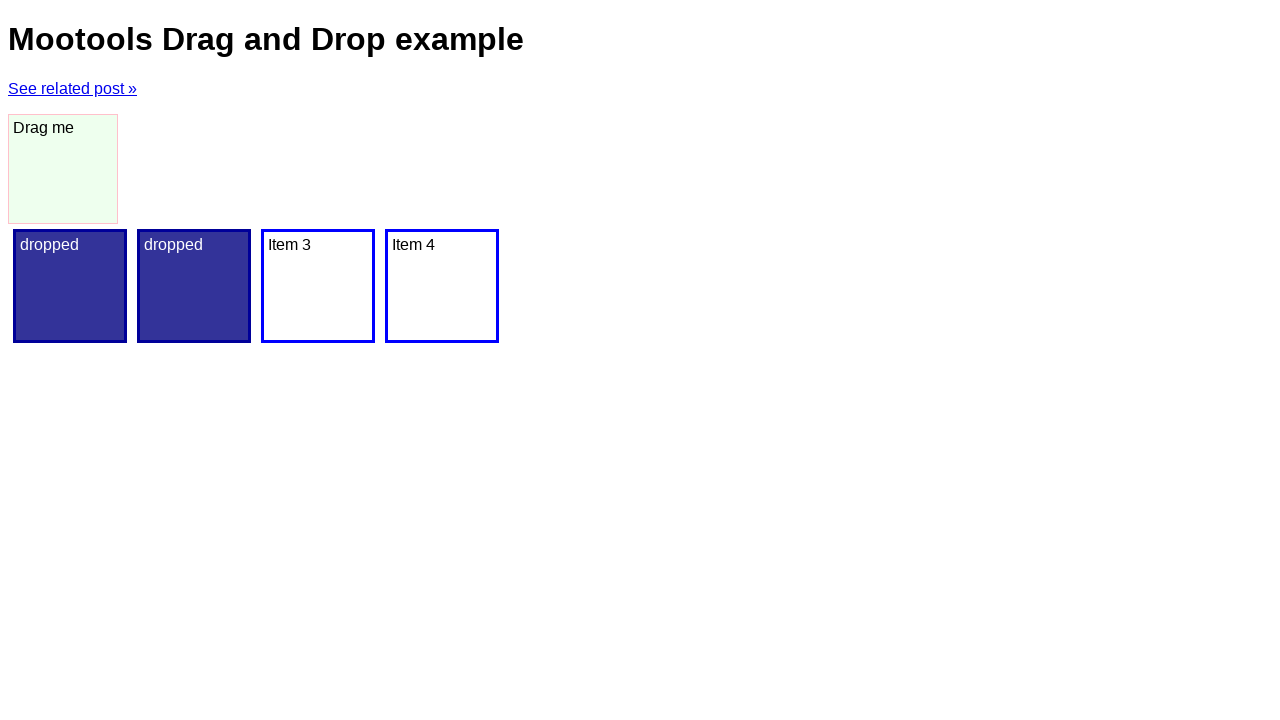

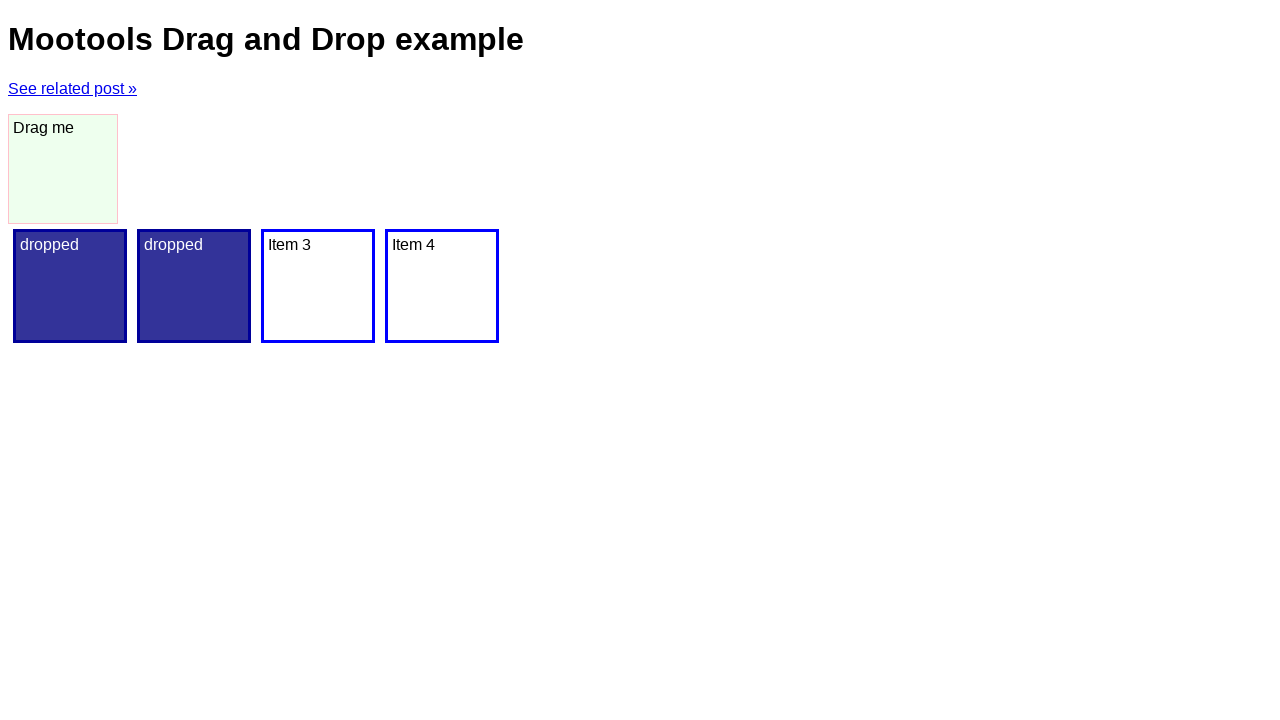